Tests registration form password validation by entering a password with Cyrillic characters

Starting URL: https://b2c.passport.rt.ru

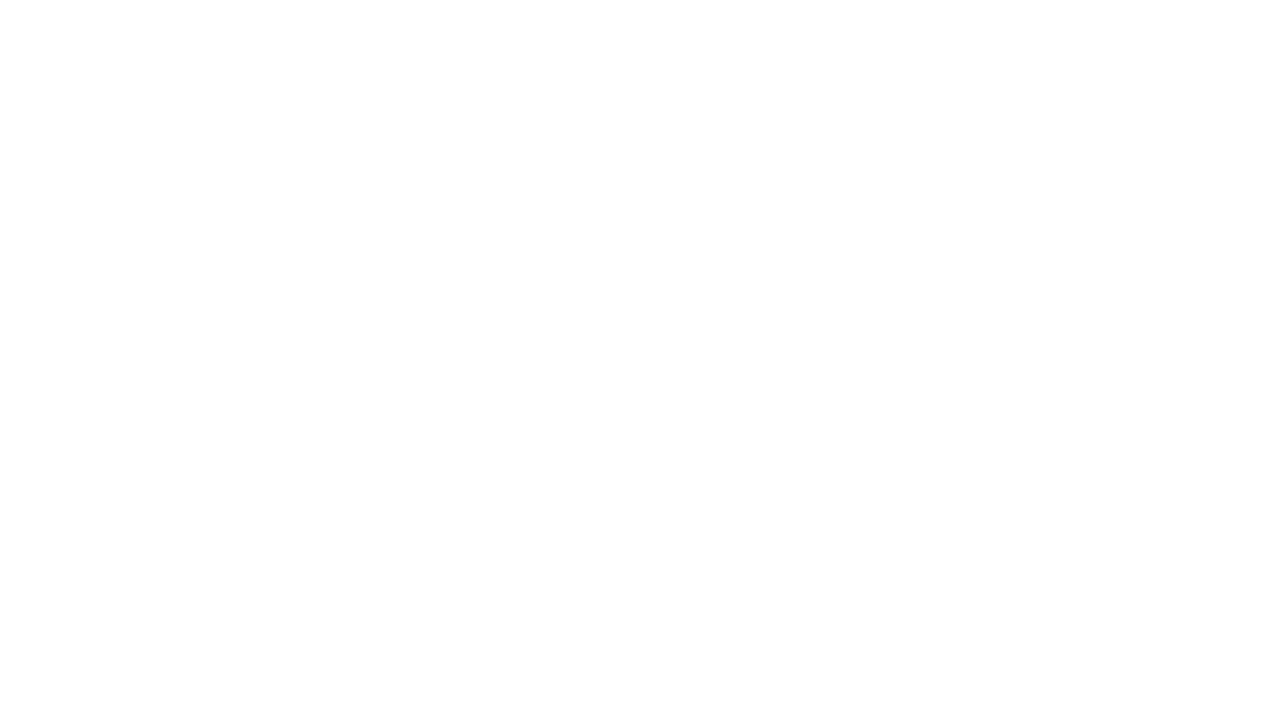

Clicked register link at (1010, 478) on a#kc-register
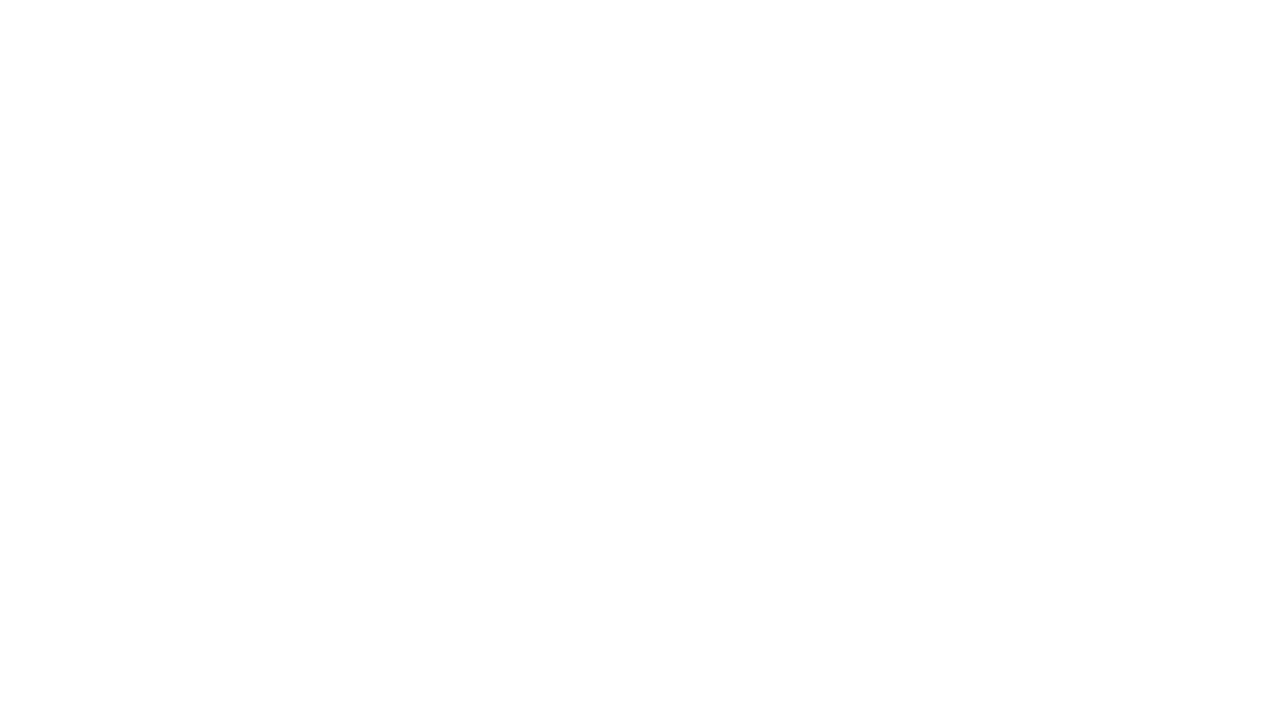

Registration page loaded - title appeared
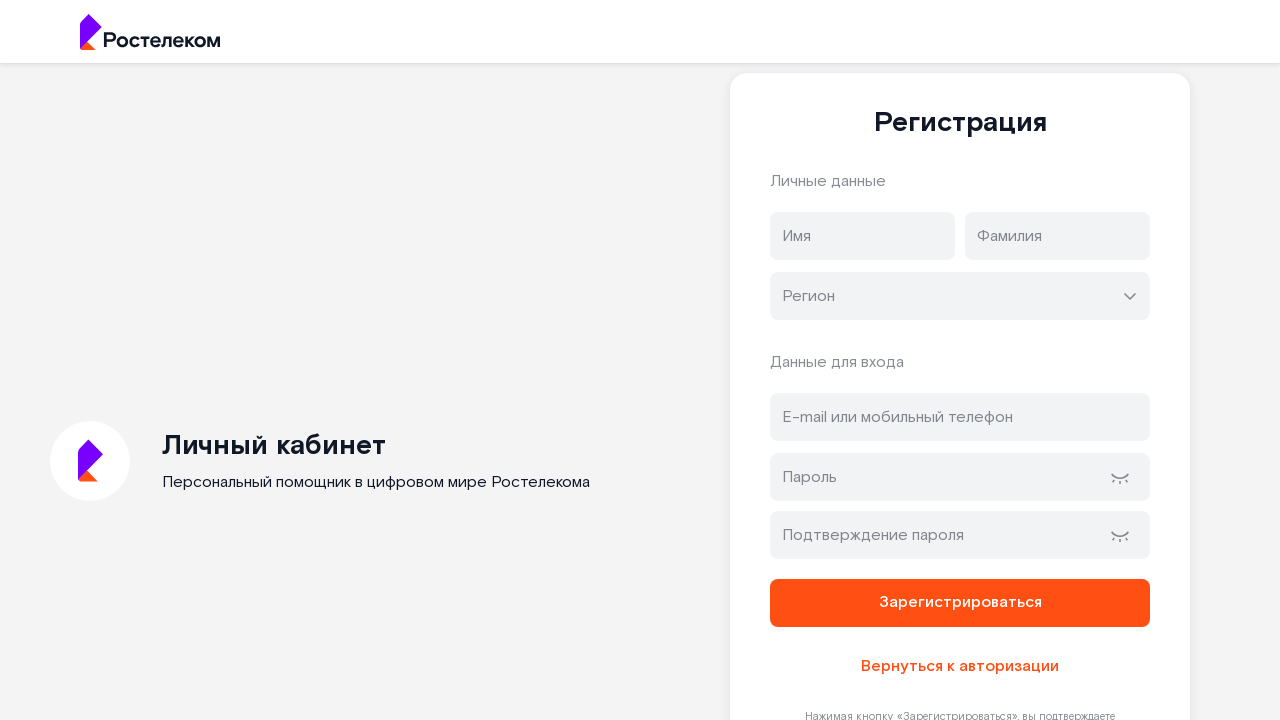

Entered password with Cyrillic characters in password field on input#password
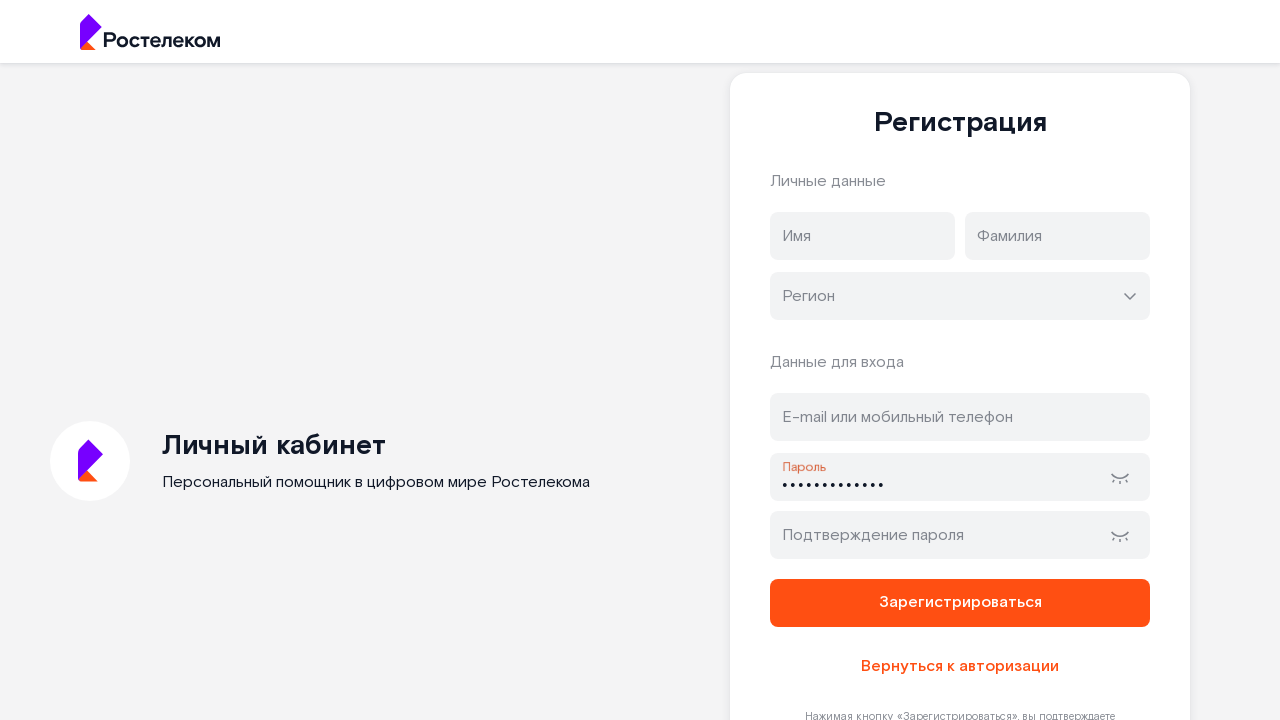

Clicked register button at (960, 603) on button[name='register']
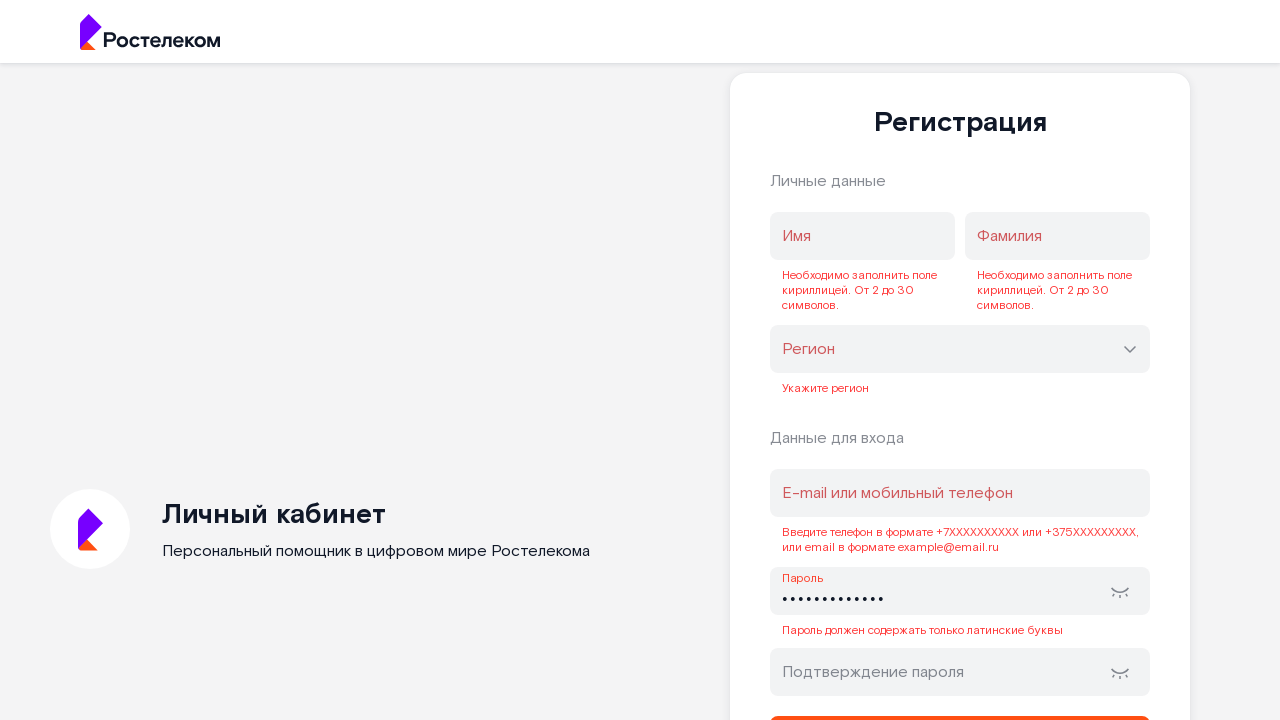

Password validation error message appeared
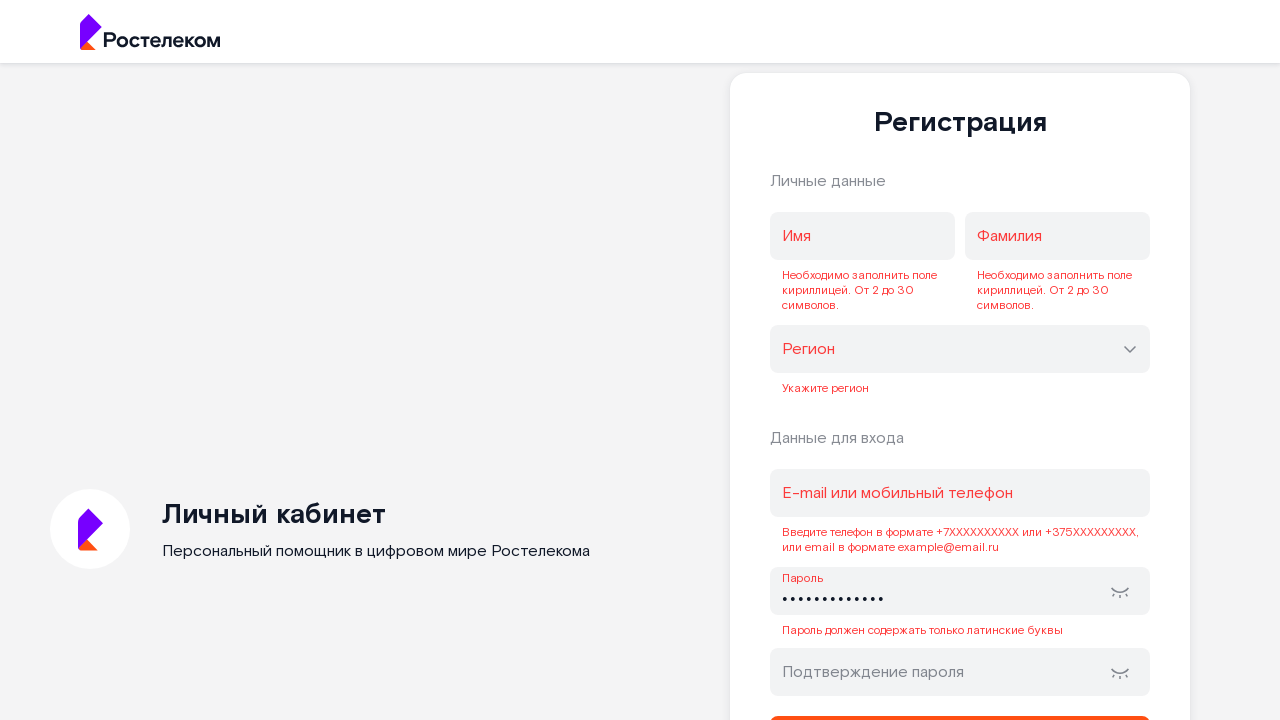

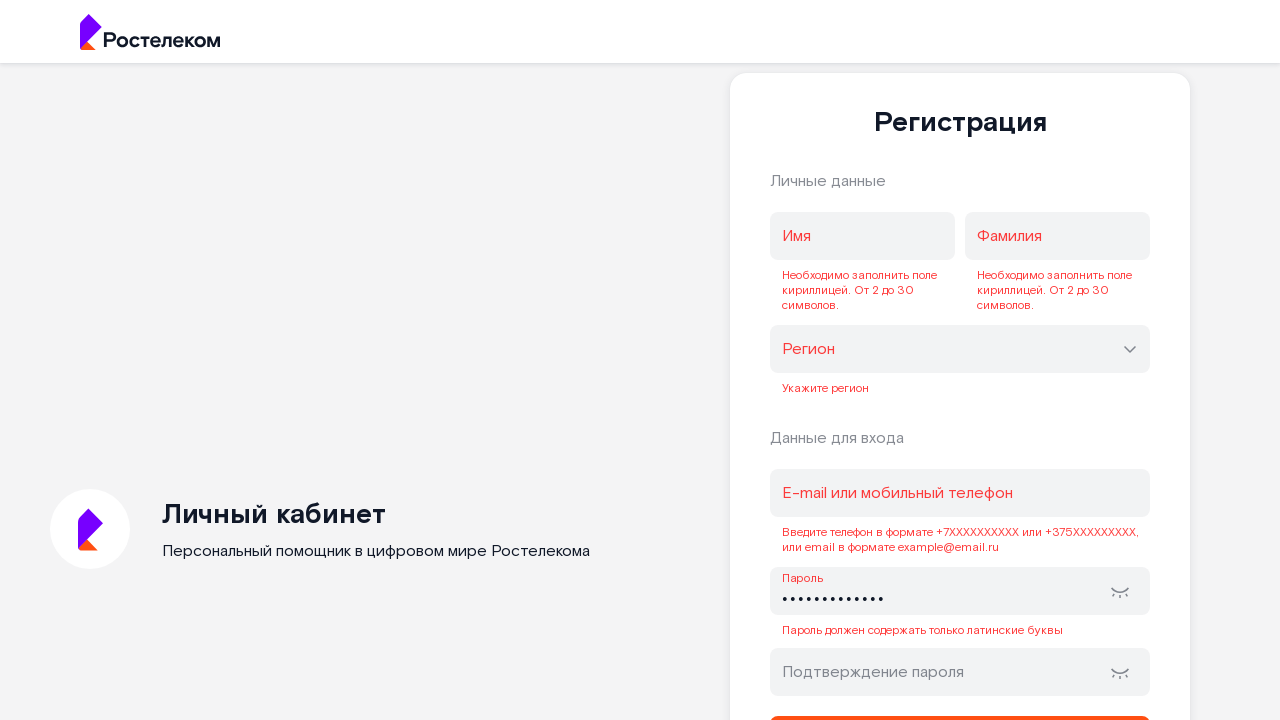